Tests accepting a confirmation dialog box by clicking a button to trigger the alert and then accepting it

Starting URL: https://www.techlearn.in/code/confirmation-dialog-box/

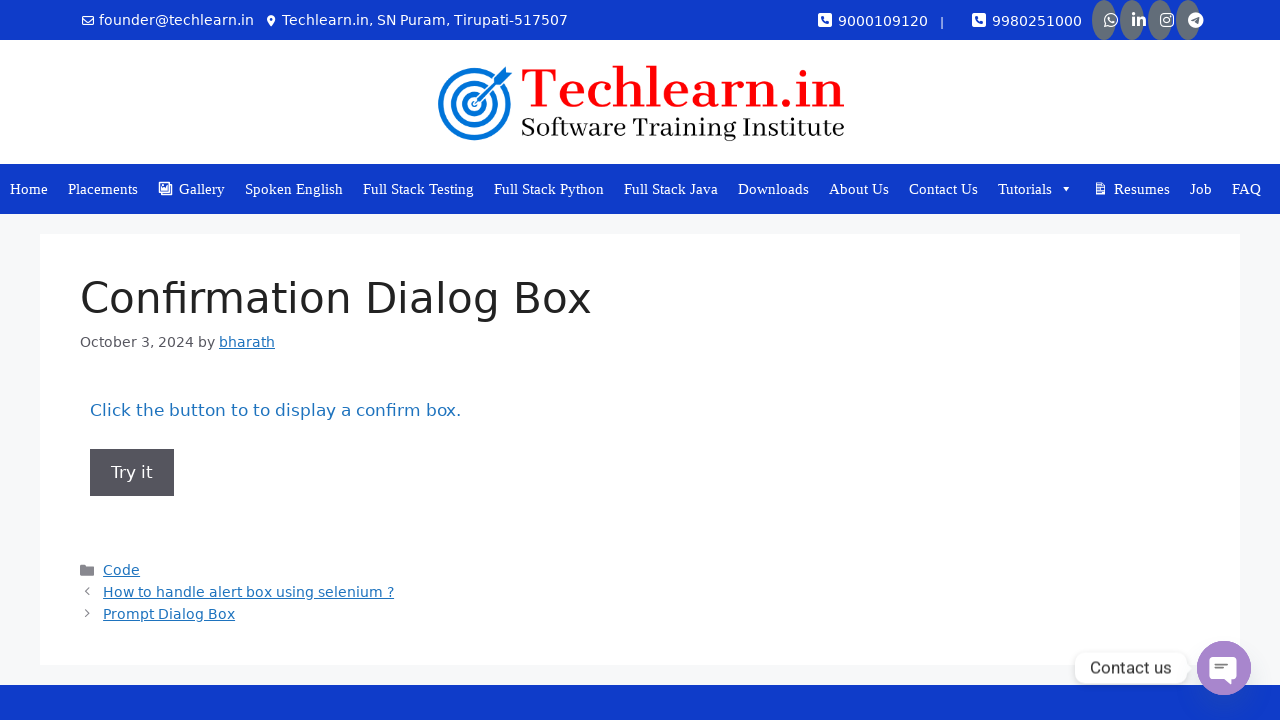

Clicked button to trigger the confirmation dialog at (132, 472) on button[onclick='myFunction()']
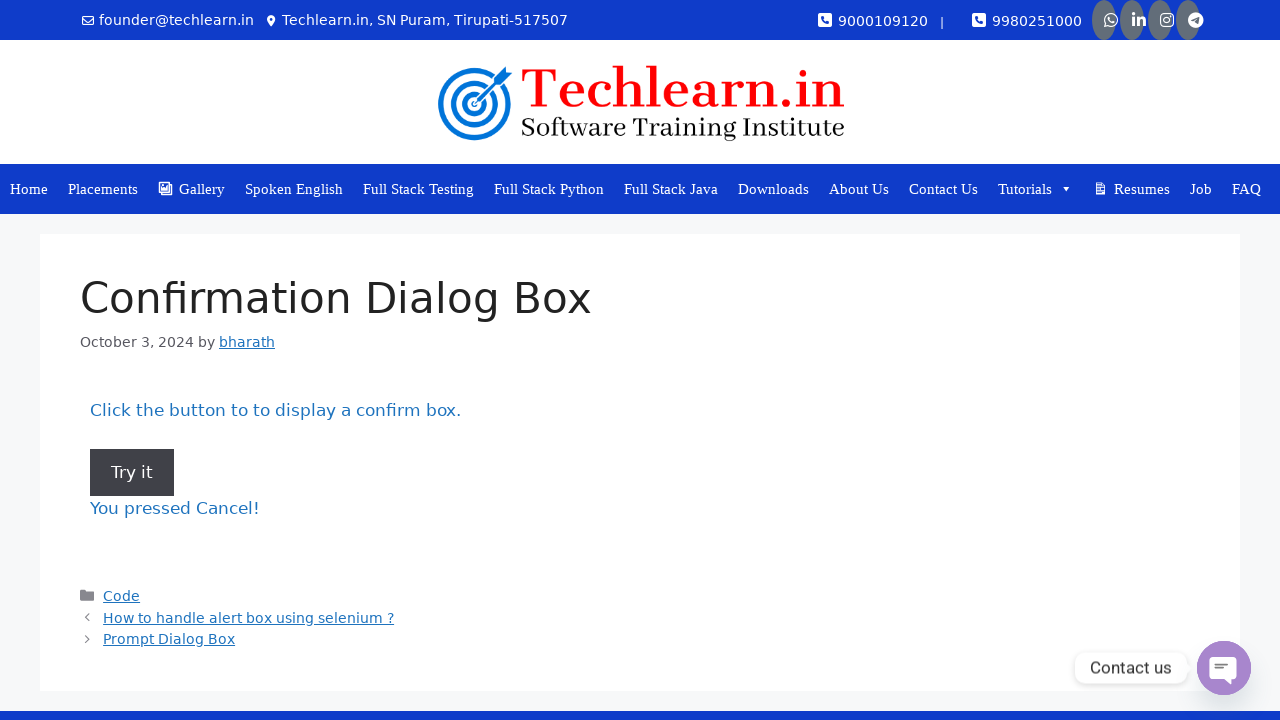

Set up dialog handler to accept confirmation
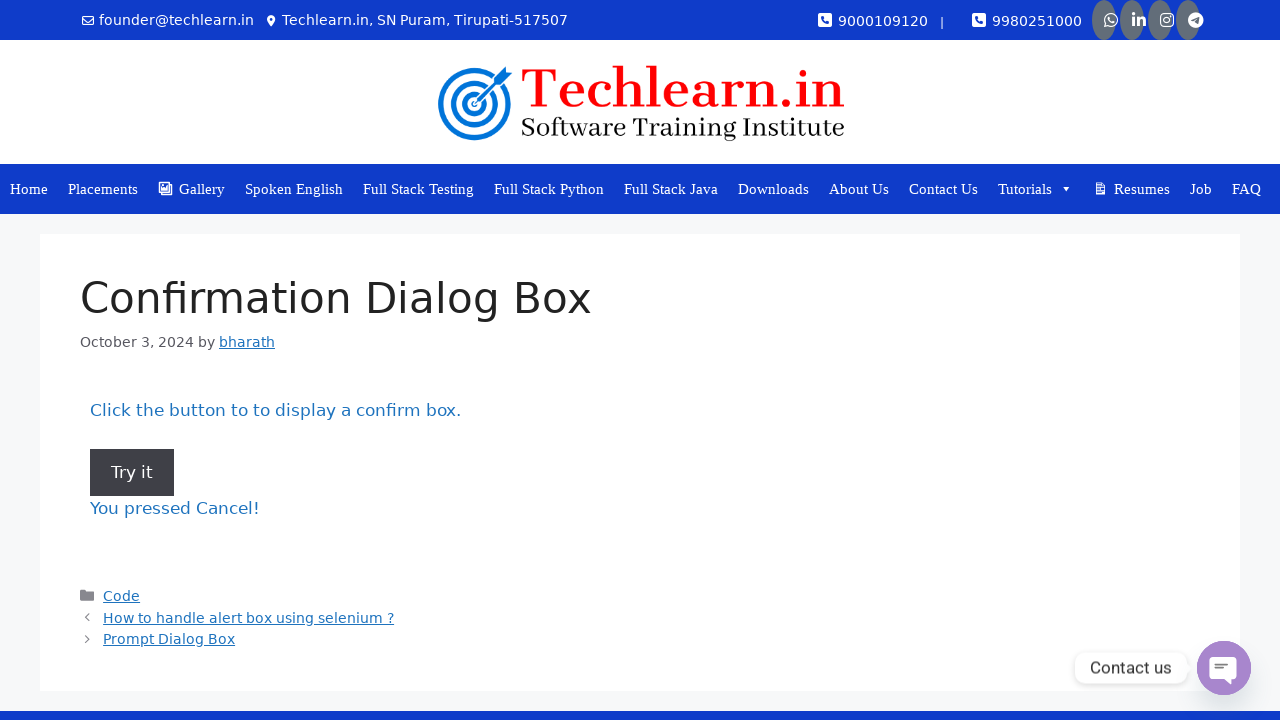

Clicked button to trigger confirmation dialog and accepted it at (132, 472) on button[onclick='myFunction()']
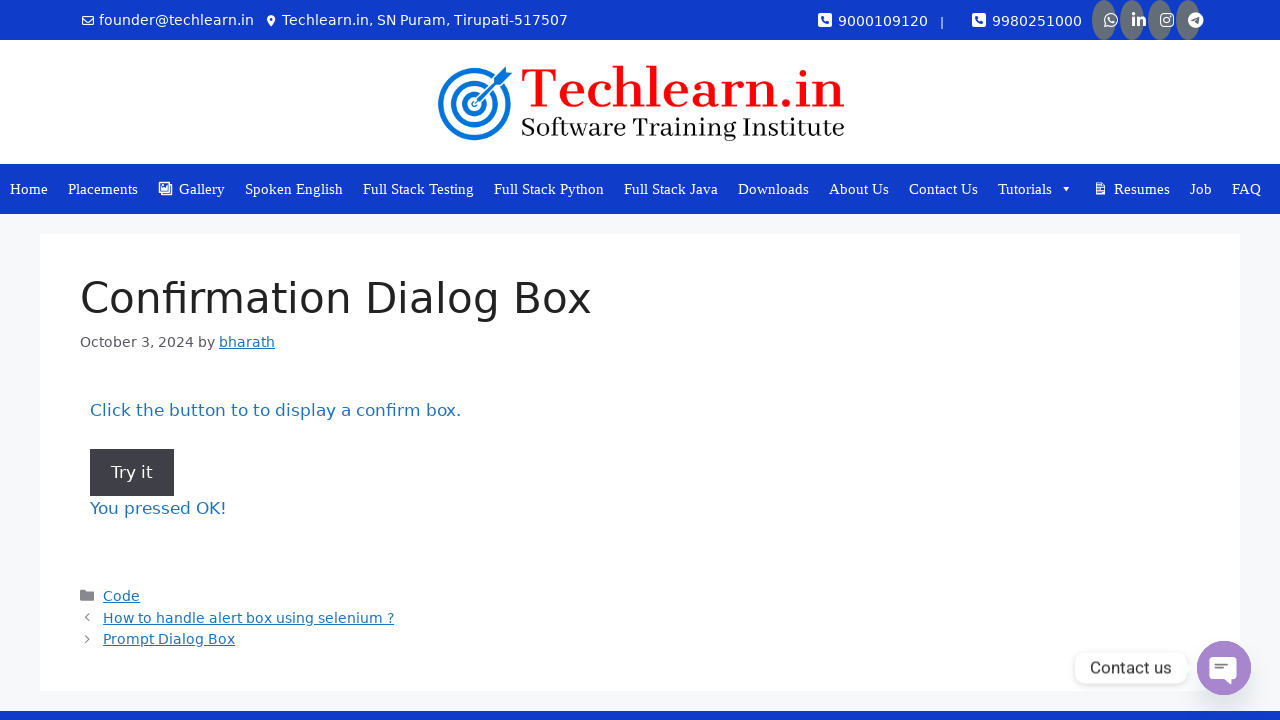

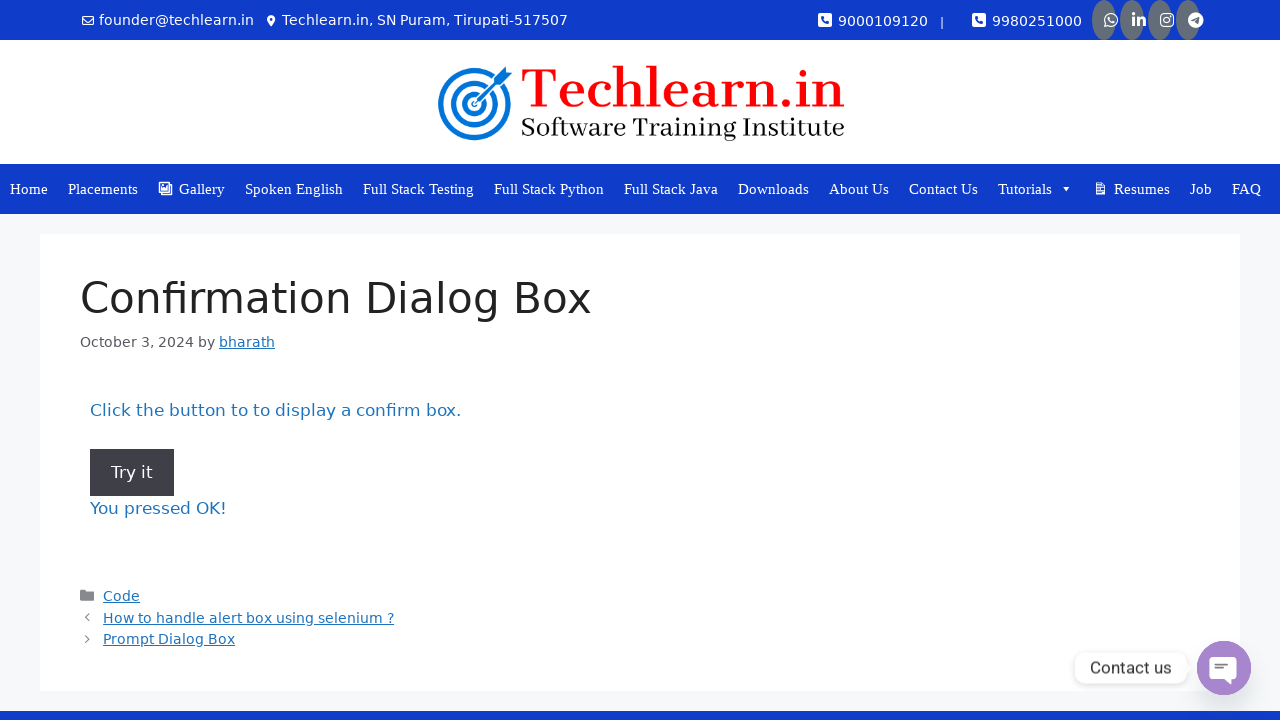